Tests handling of a prompt popup by clicking a button, entering text, and accepting the prompt

Starting URL: https://demoqa.com/alerts

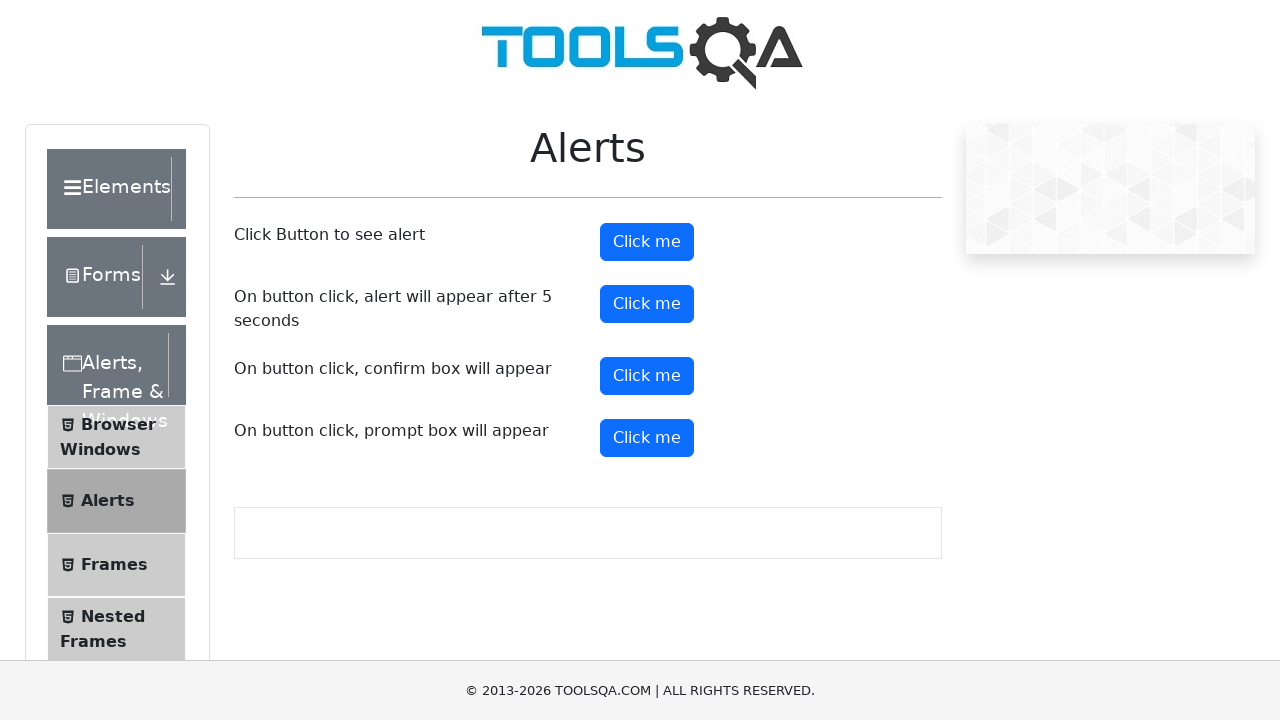

Set up dialog handler to accept prompt with text 'Pramod'
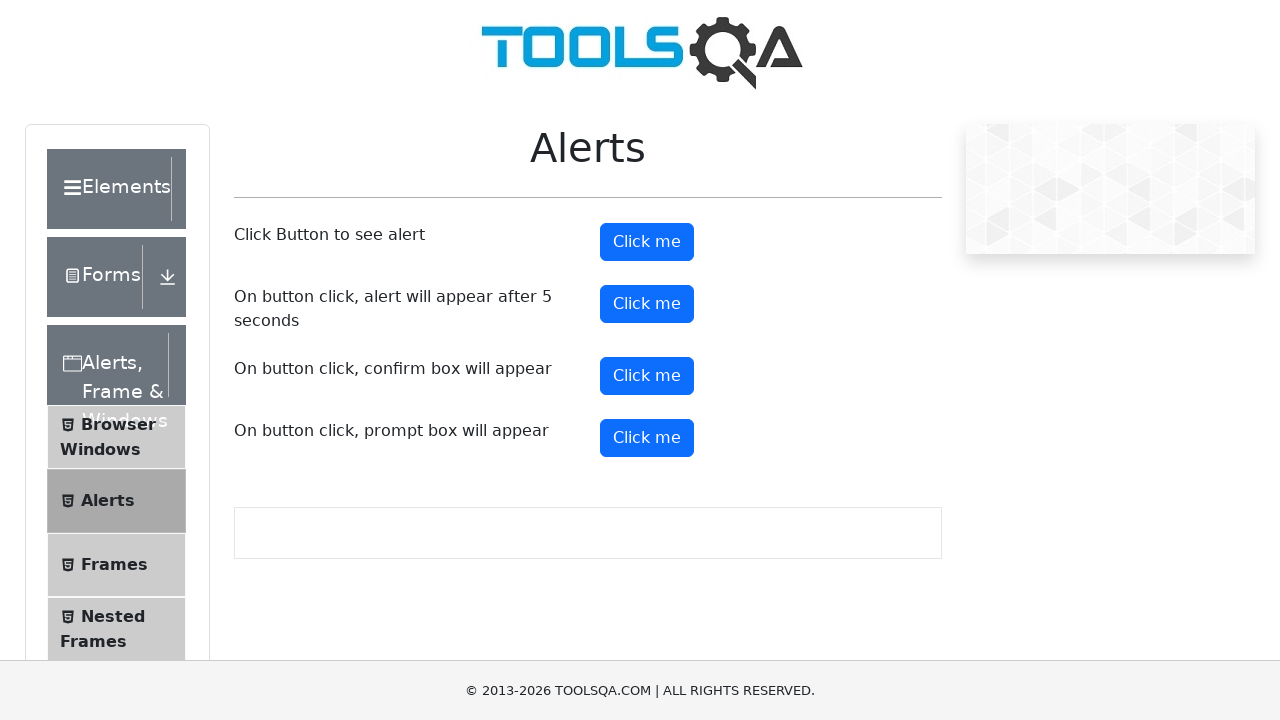

Clicked prompt button to trigger prompt dialog at (647, 438) on #promtButton
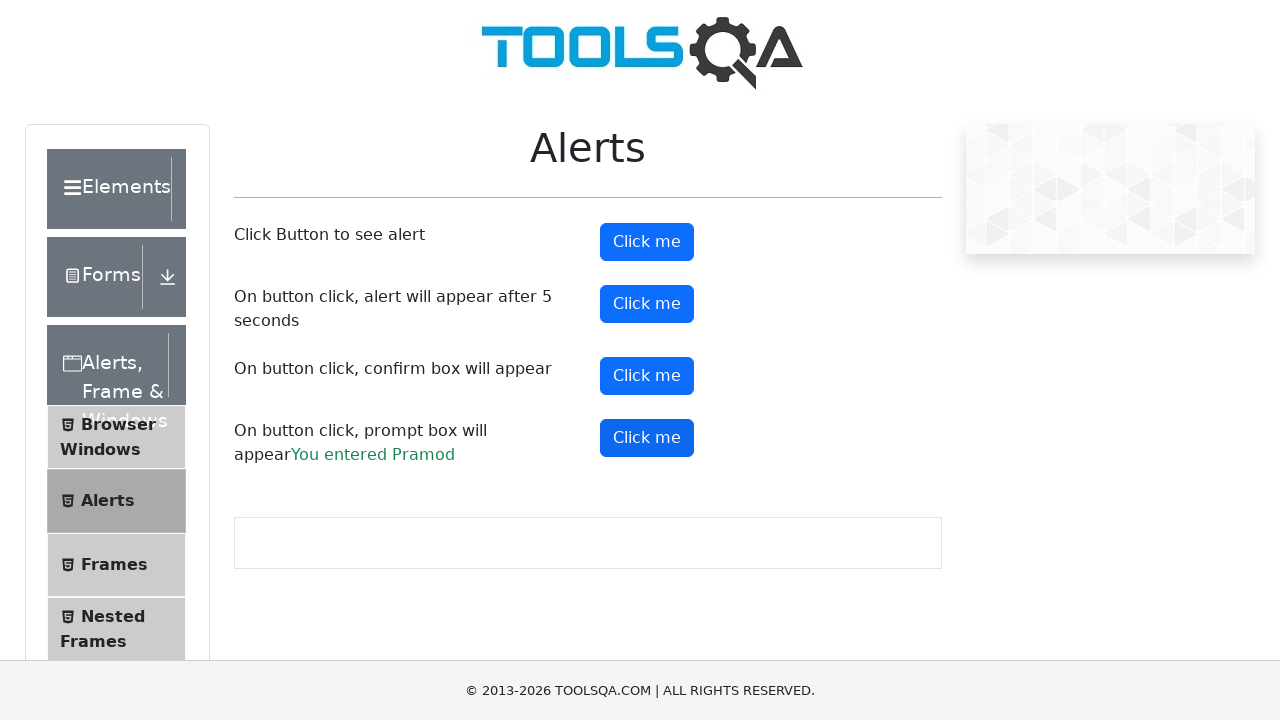

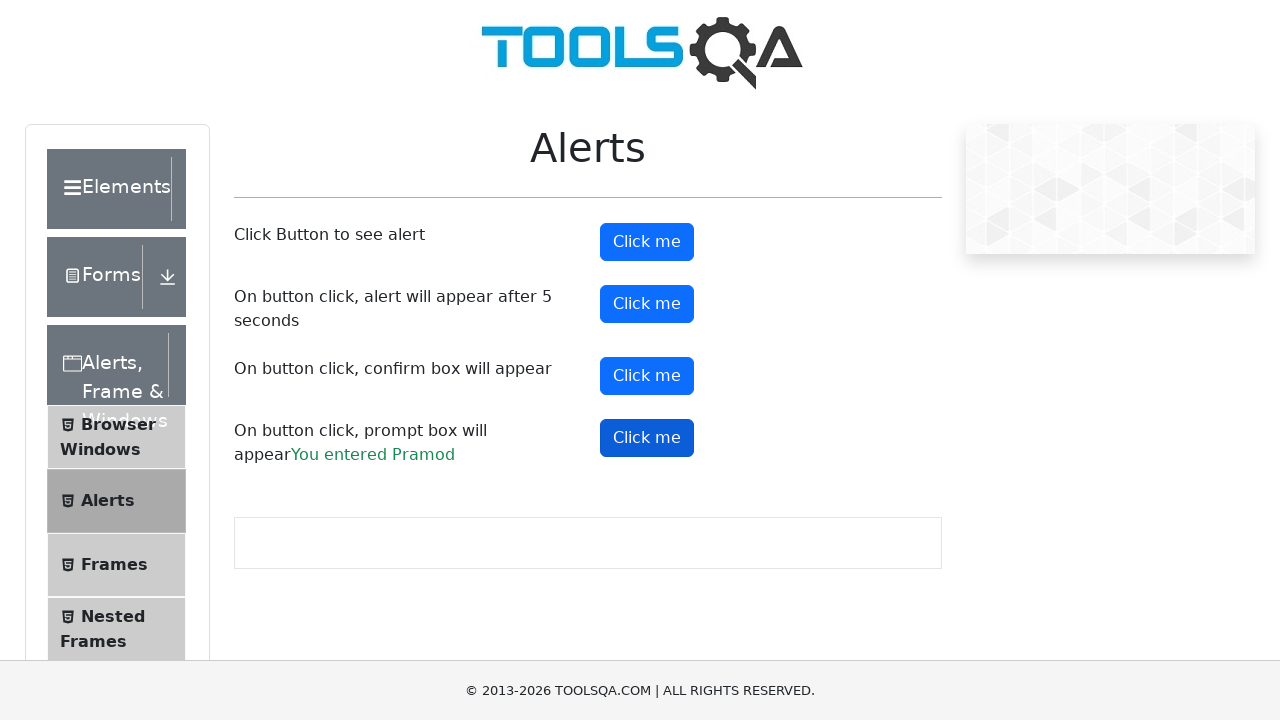